Navigates to Axis Bank homepage and closes a promotional popup that appears on page load

Starting URL: https://www.axisbank.com/

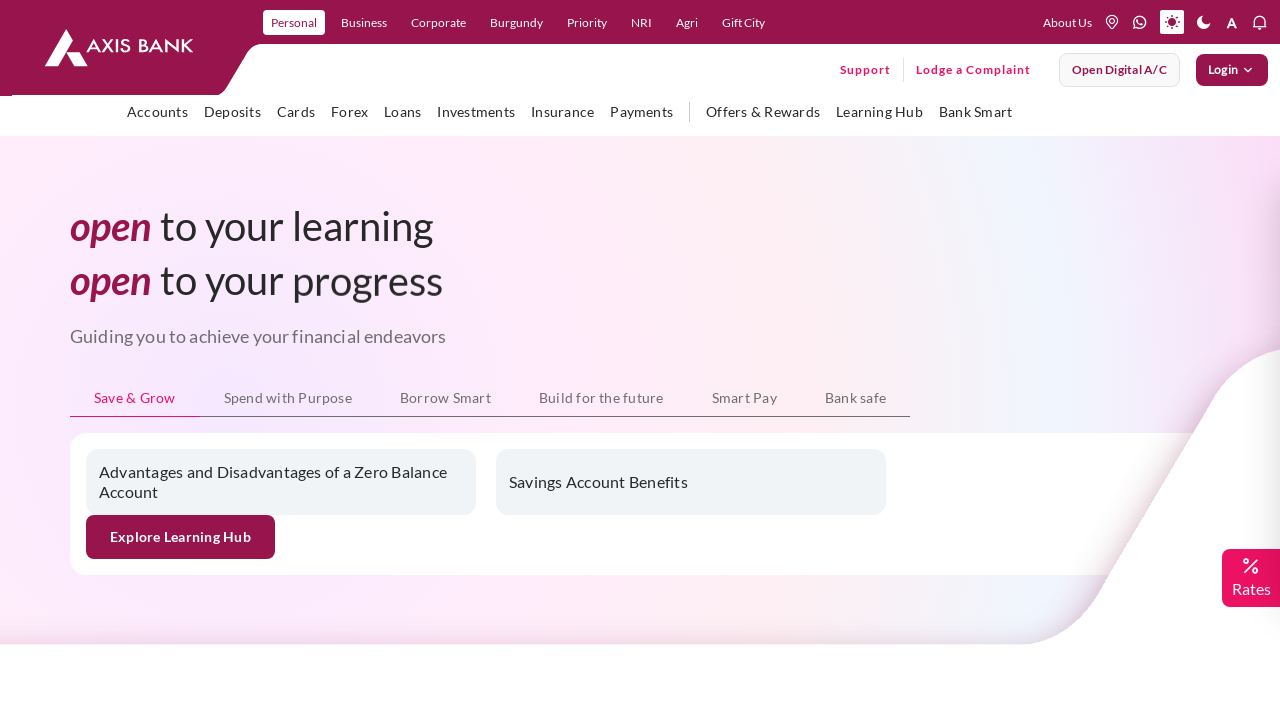

Navigated to Axis Bank homepage
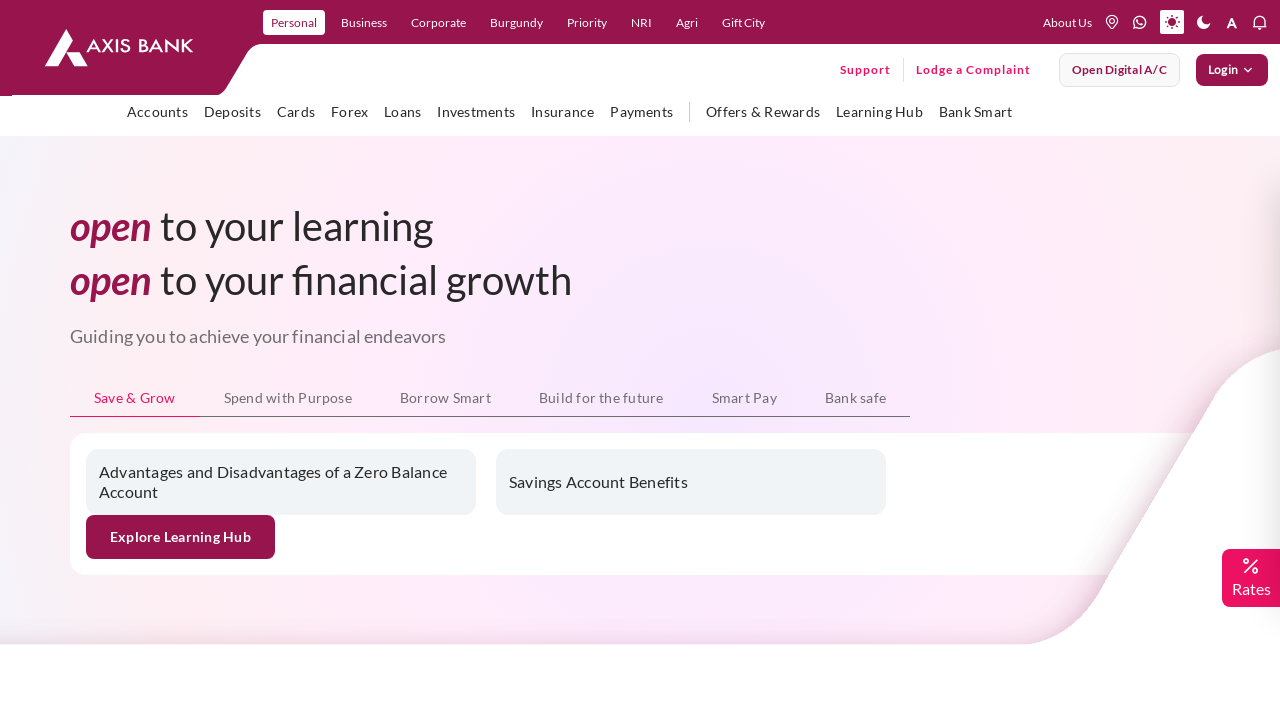

Waited 2 seconds for page and popup to load
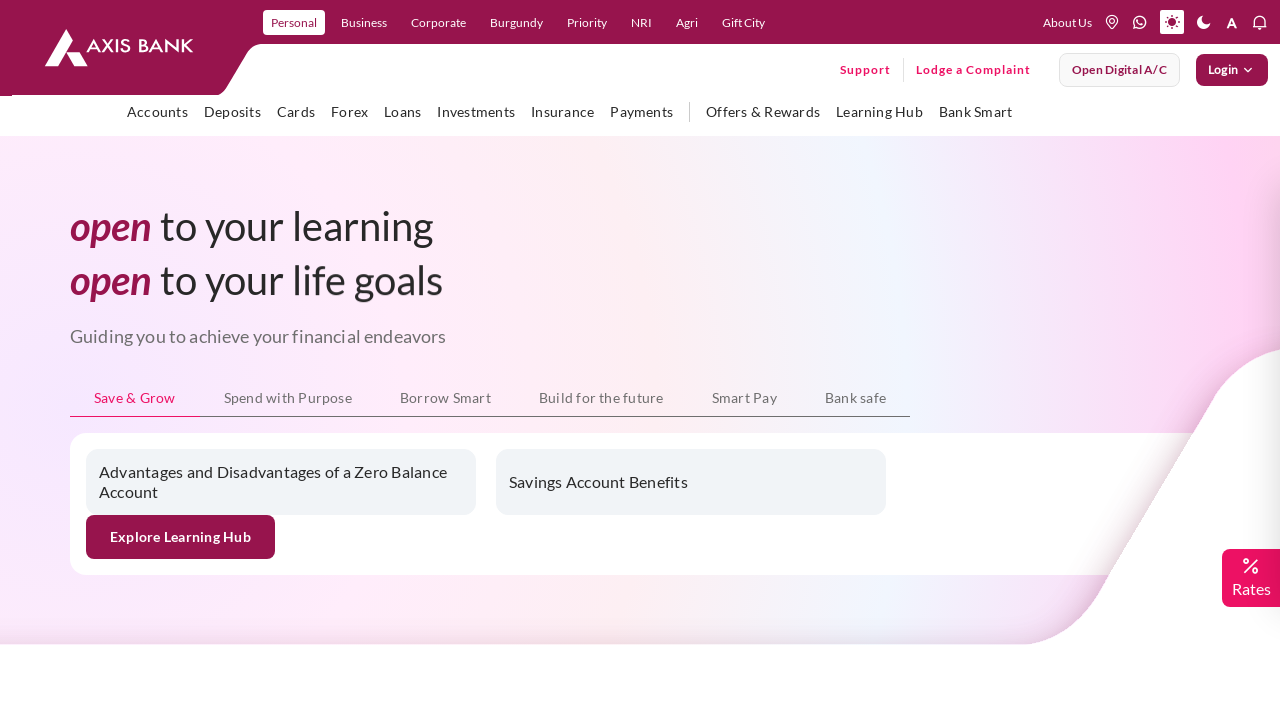

Closed promotional popup by clicking close button at (640, 647) on xpath=/html[1]/body[1]/div[1]/div[1]/div[1]
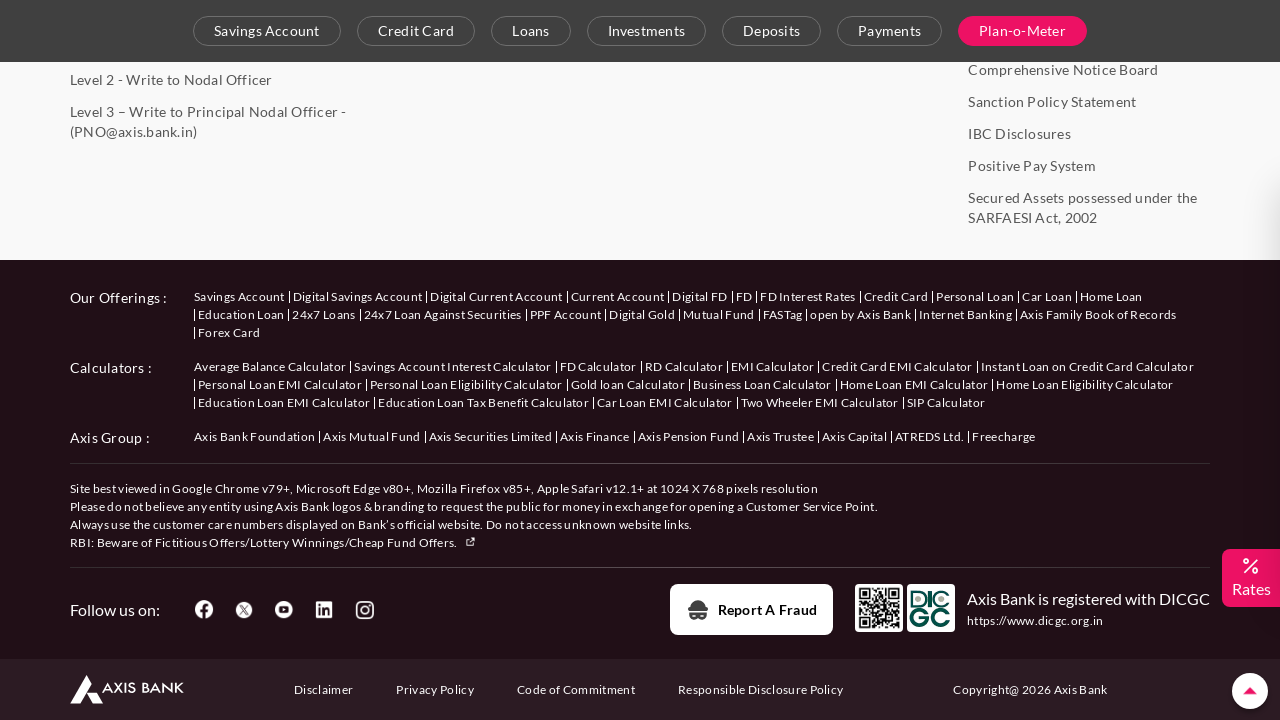

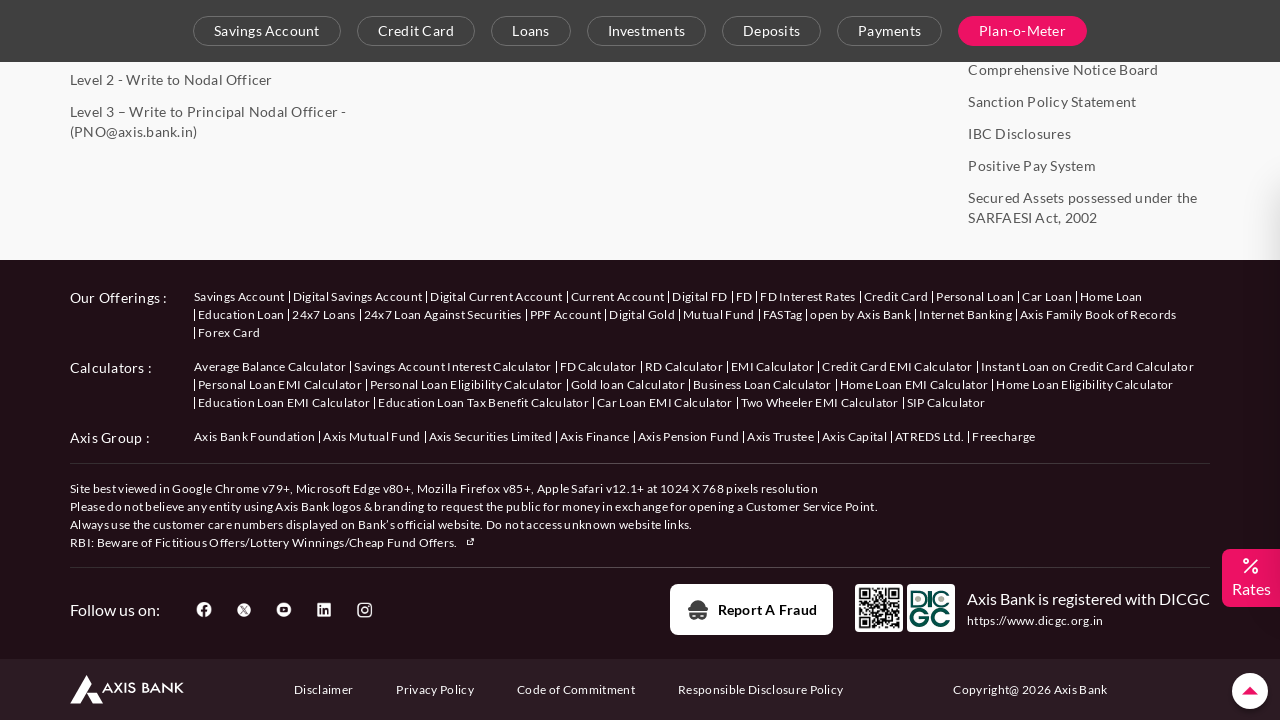